Tests a registration form by filling in personal information fields including name, address, email, phone, and password

Starting URL: http://demo.automationtesting.in/Register.html

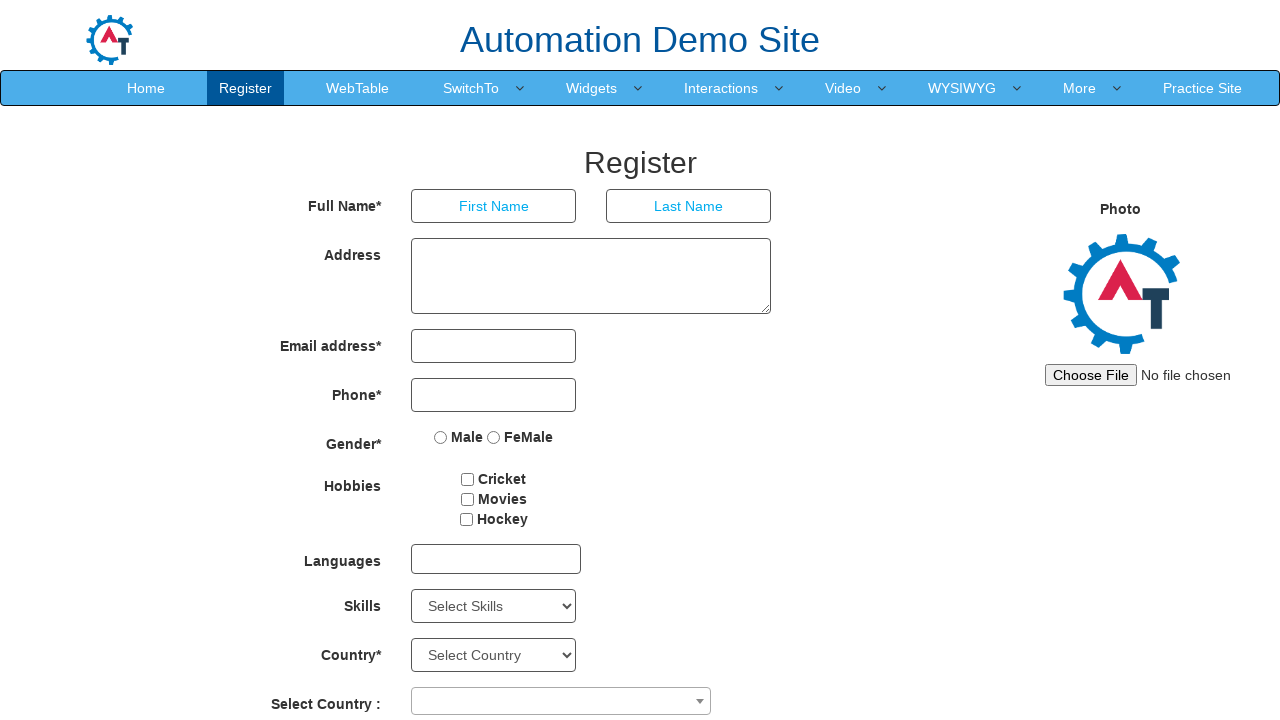

Filled first name field with 'Robert' on input[placeholder='First Name']
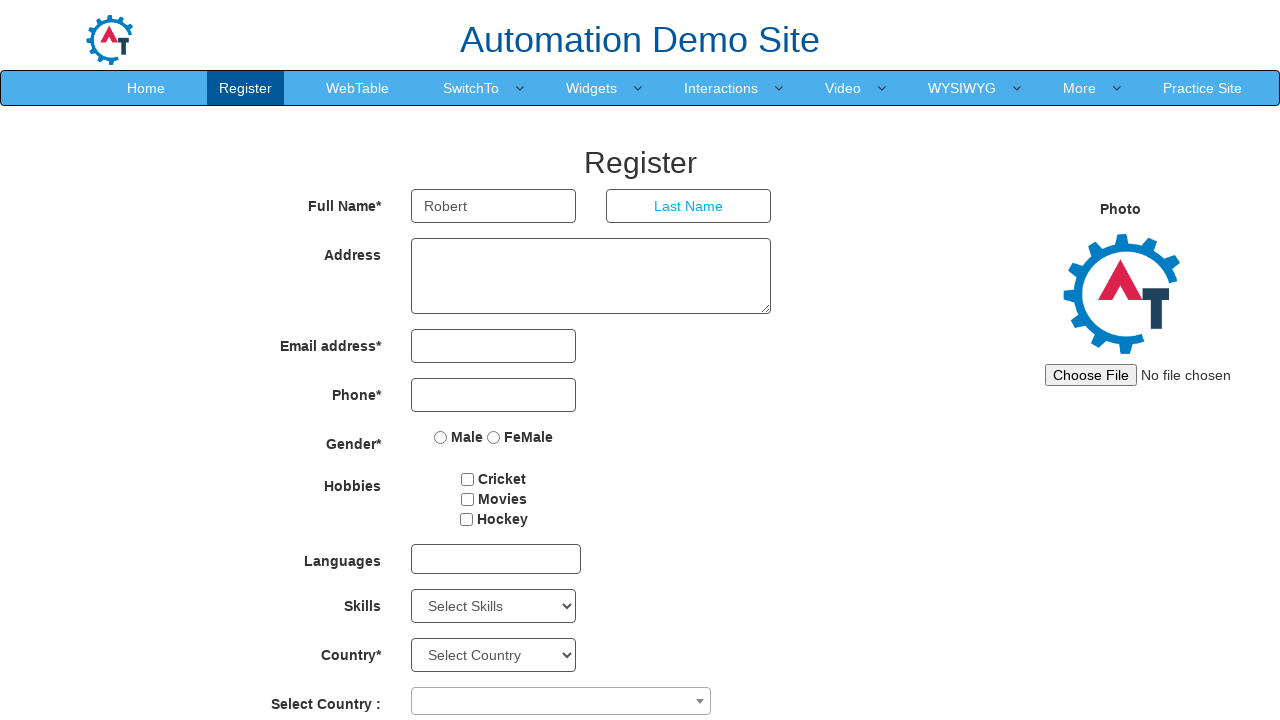

Filled last name field with 'Thompson' on input[placeholder='Last Name']
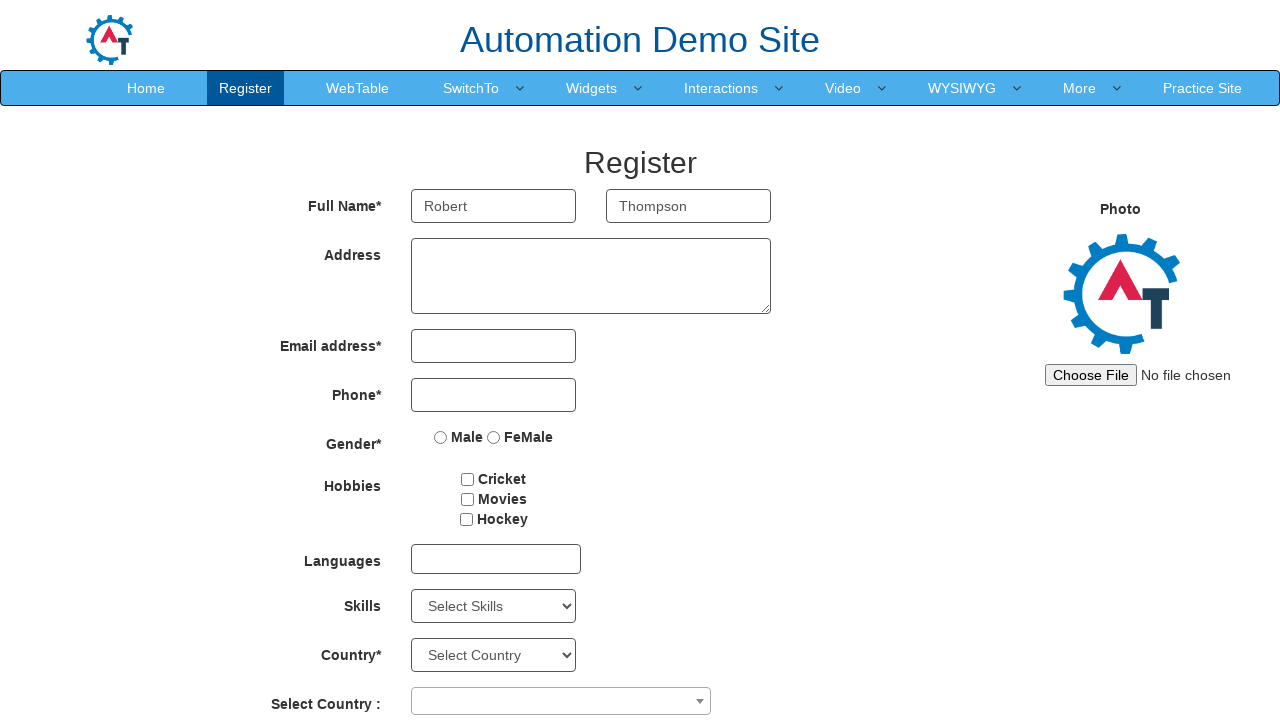

Filled address field with '123 Oak Street, San Francisco, CA' on textarea[ng-model='Adress']
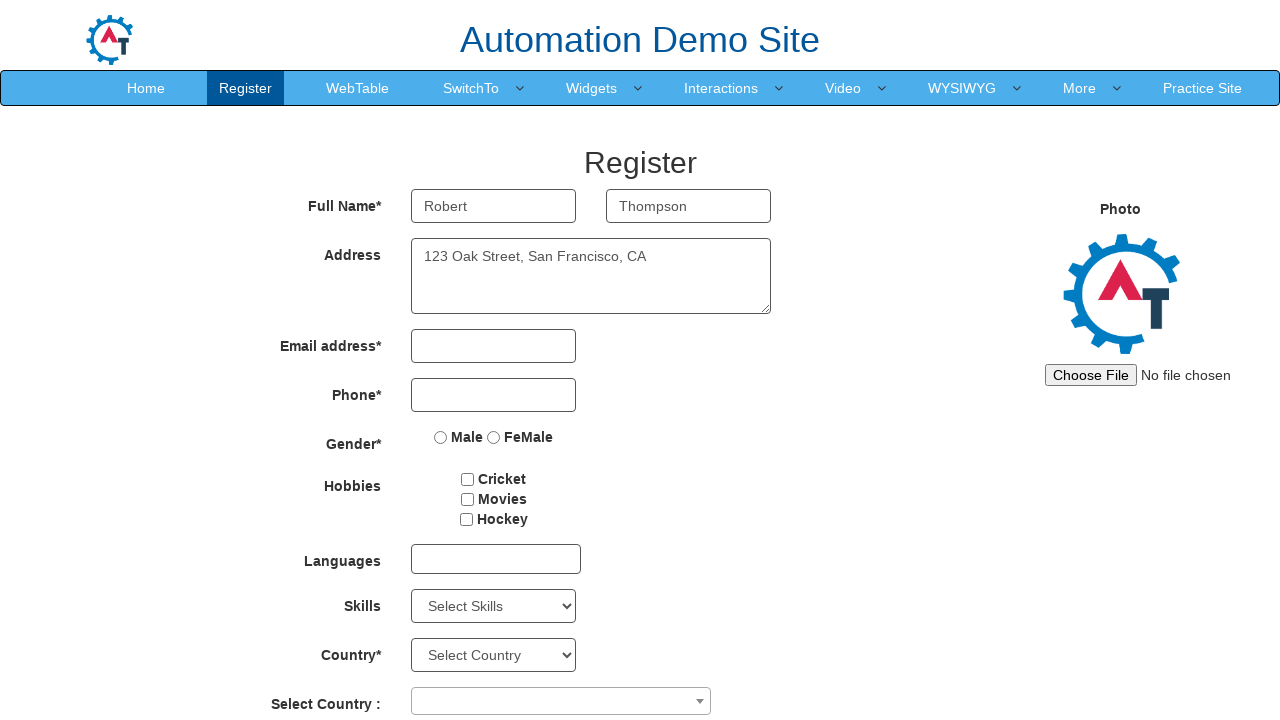

Filled email field with 'robert.thompson@example.com' on input[type='email']
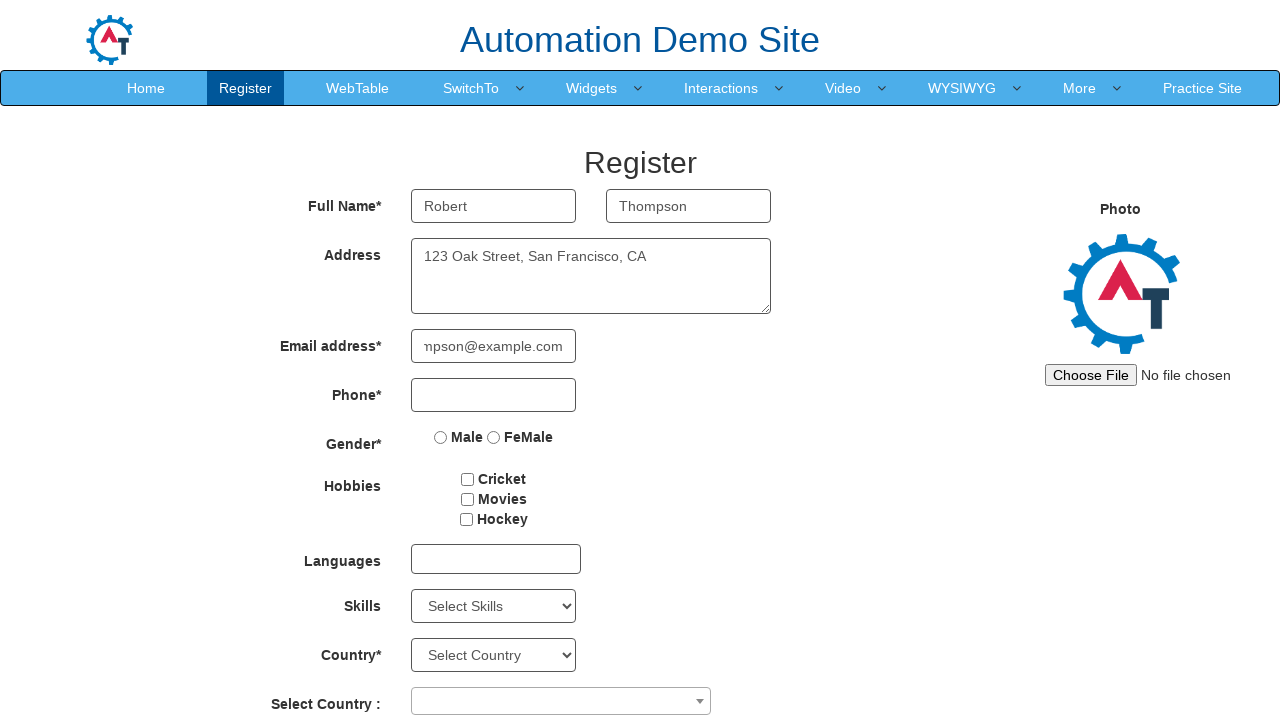

Filled phone number field with '4155551234' on input[type='tel']
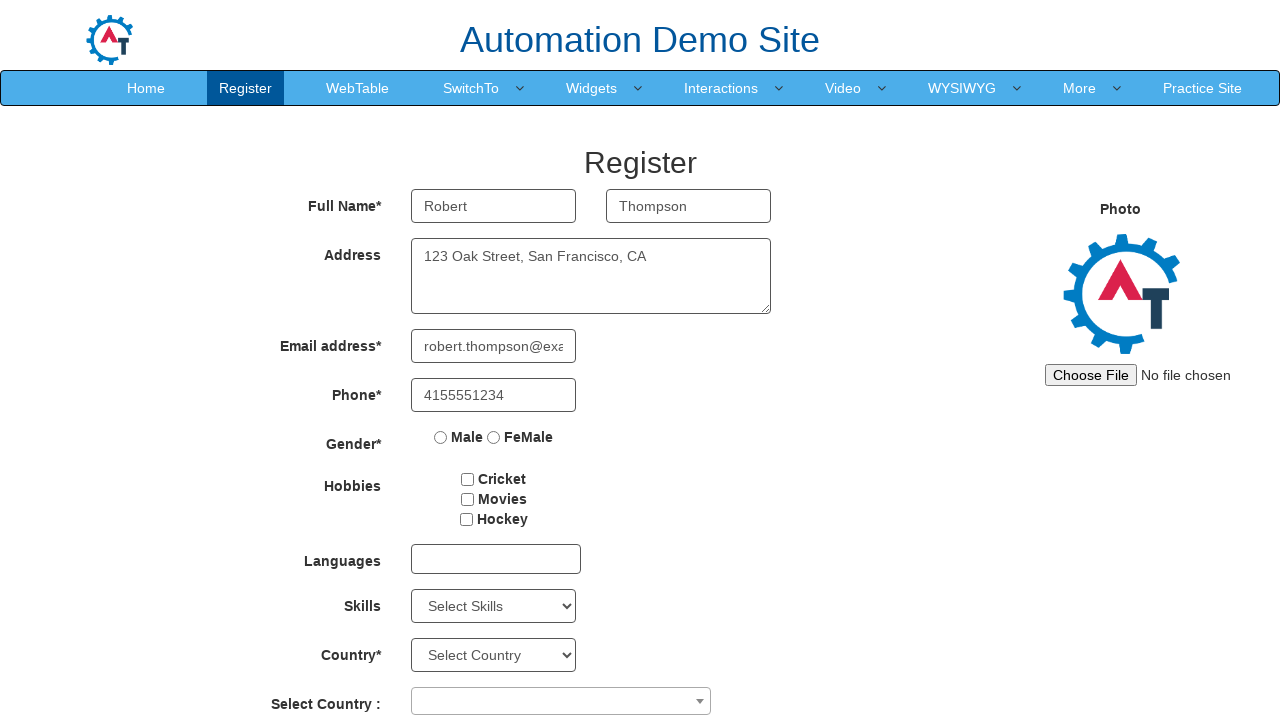

Filled password field with 'SecurePass123' on input[type='password']
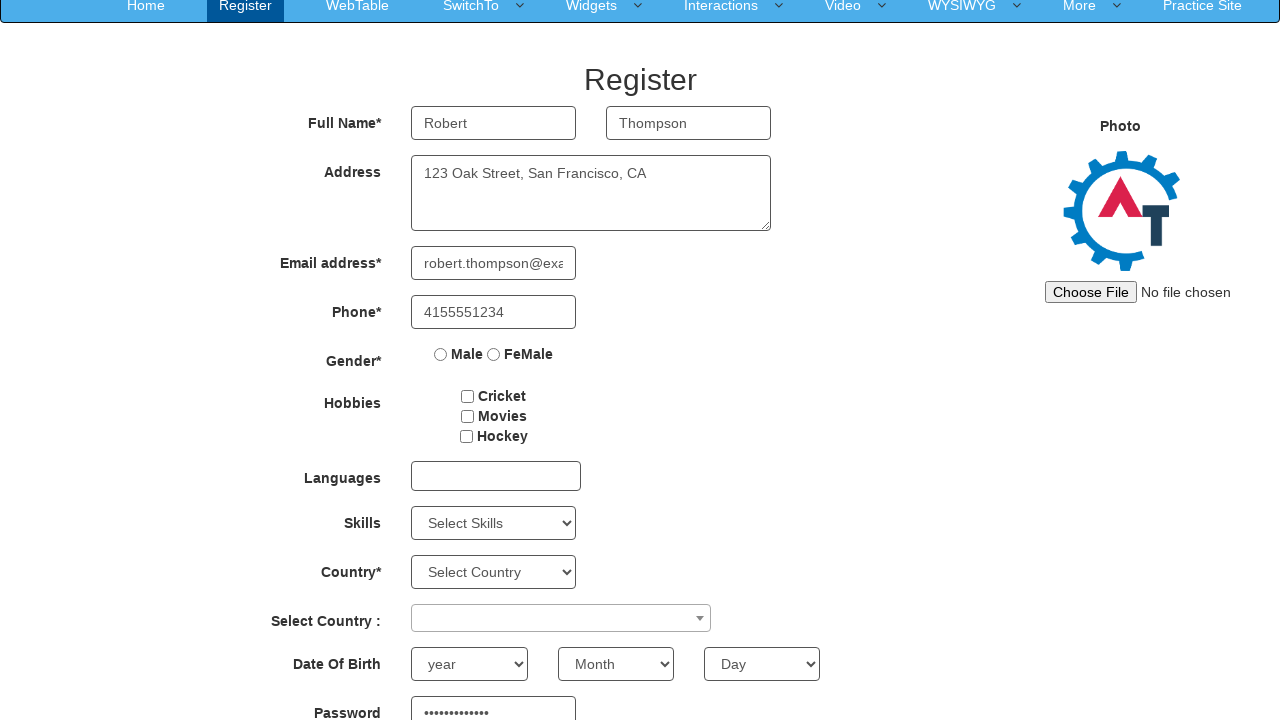

Filled confirm password field with 'SecurePass123' on input[ng-model='CPassword']
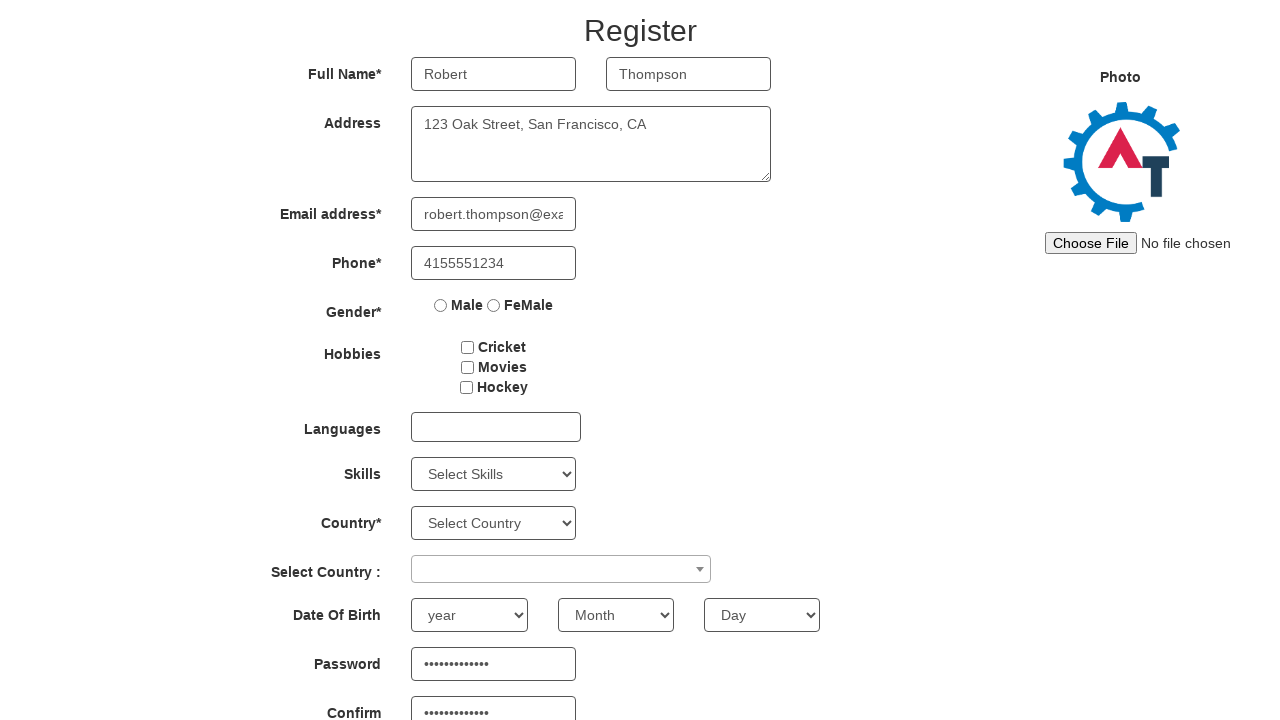

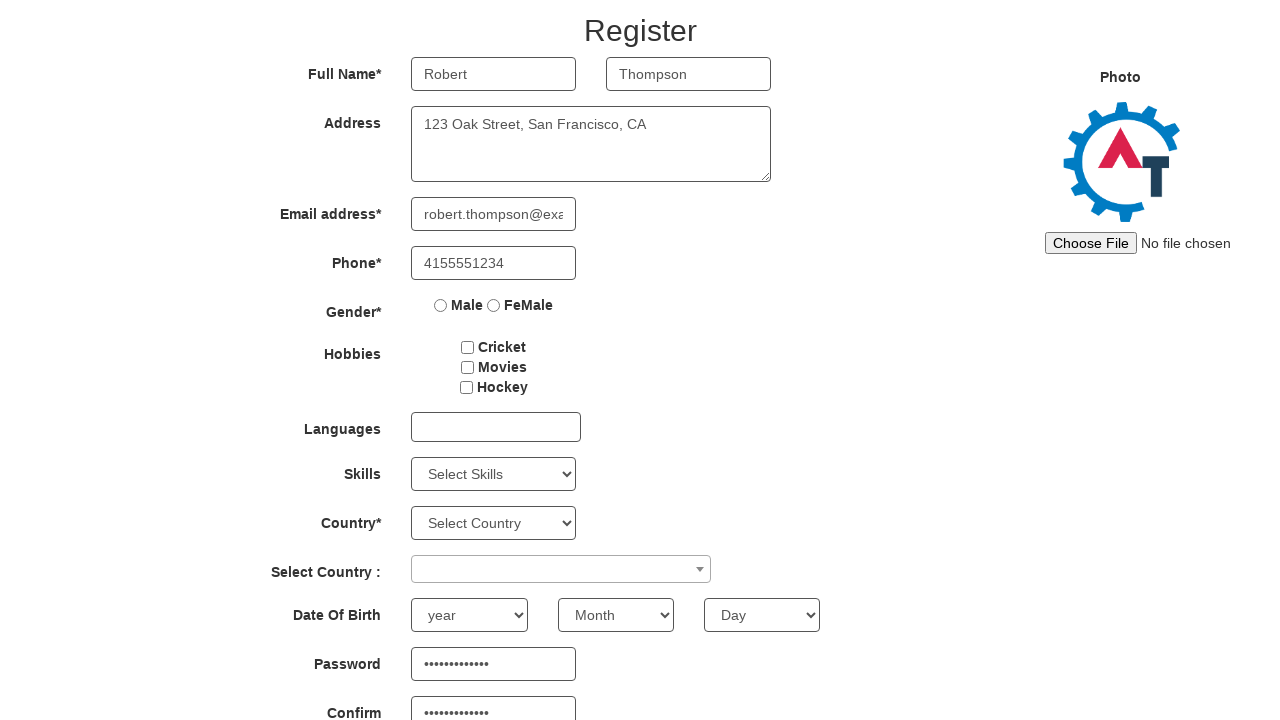